Tests the IPO status page by clicking on the depository dropdown selector and verifying that the IPO list appears

Starting URL: https://ipostatus.kfintech.com/

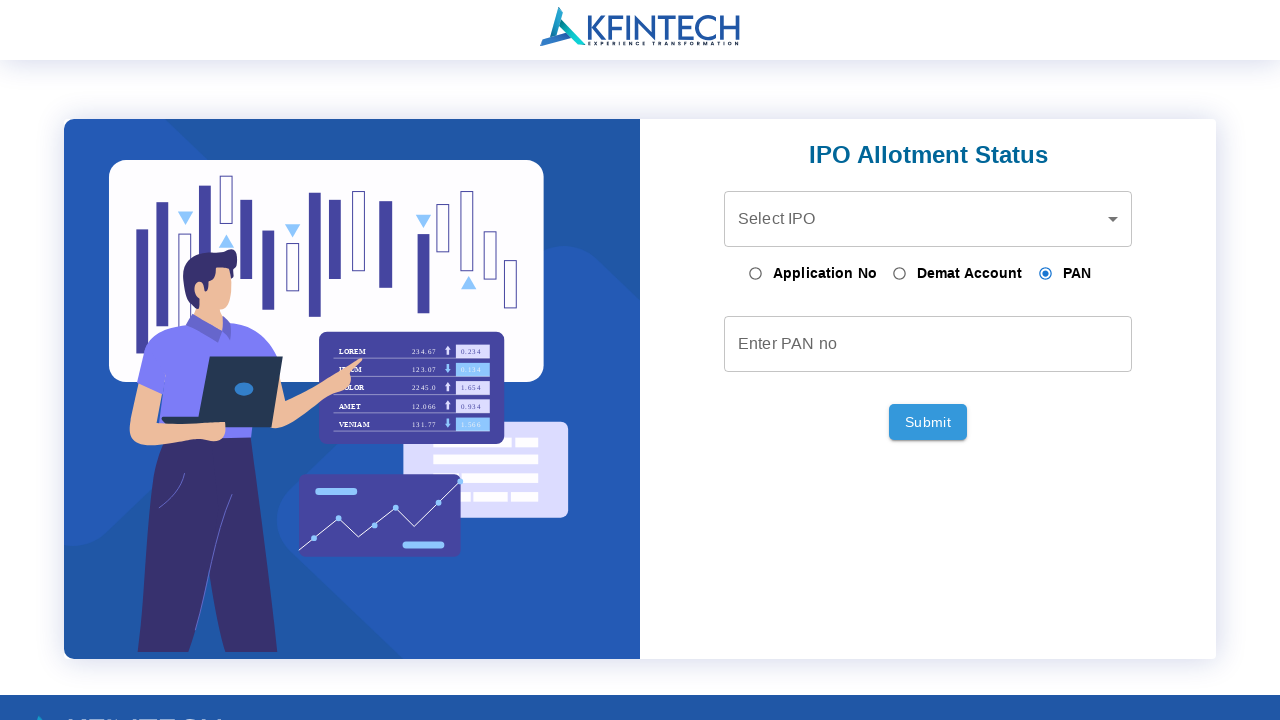

Clicked on the depository dropdown selector at (928, 219) on .depository-select
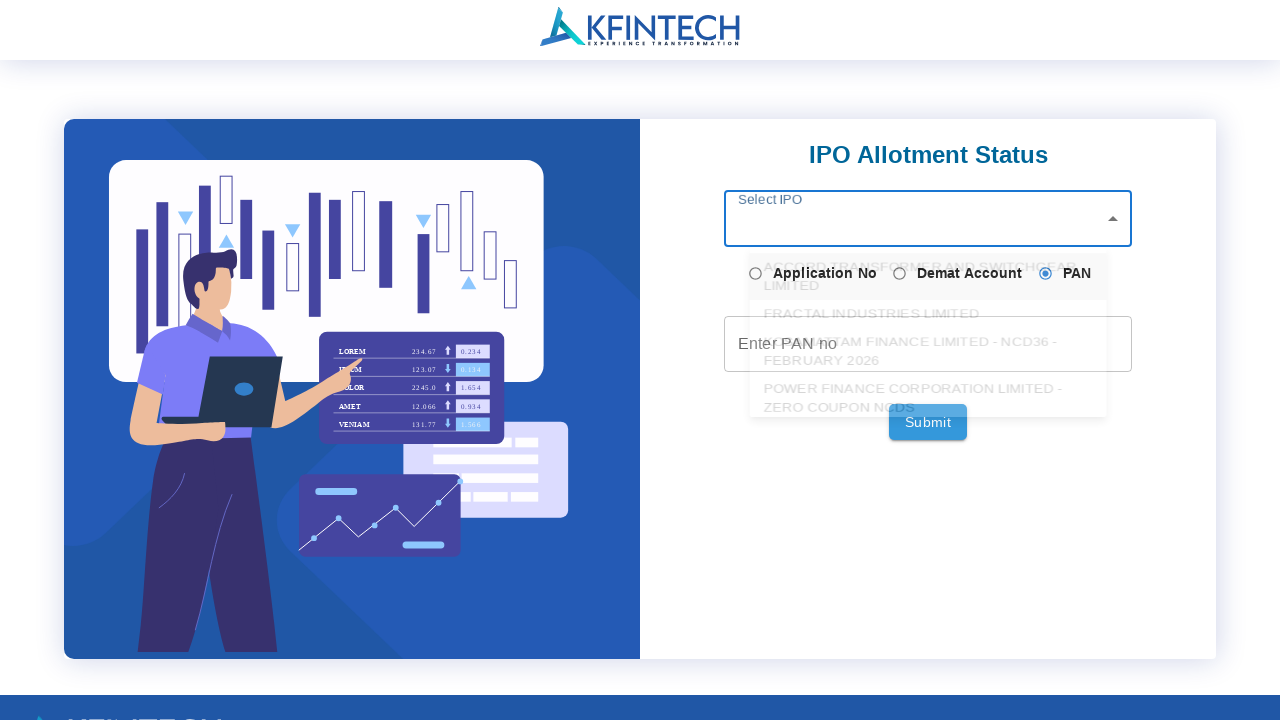

IPO list dropdown appeared after clicking depository selector
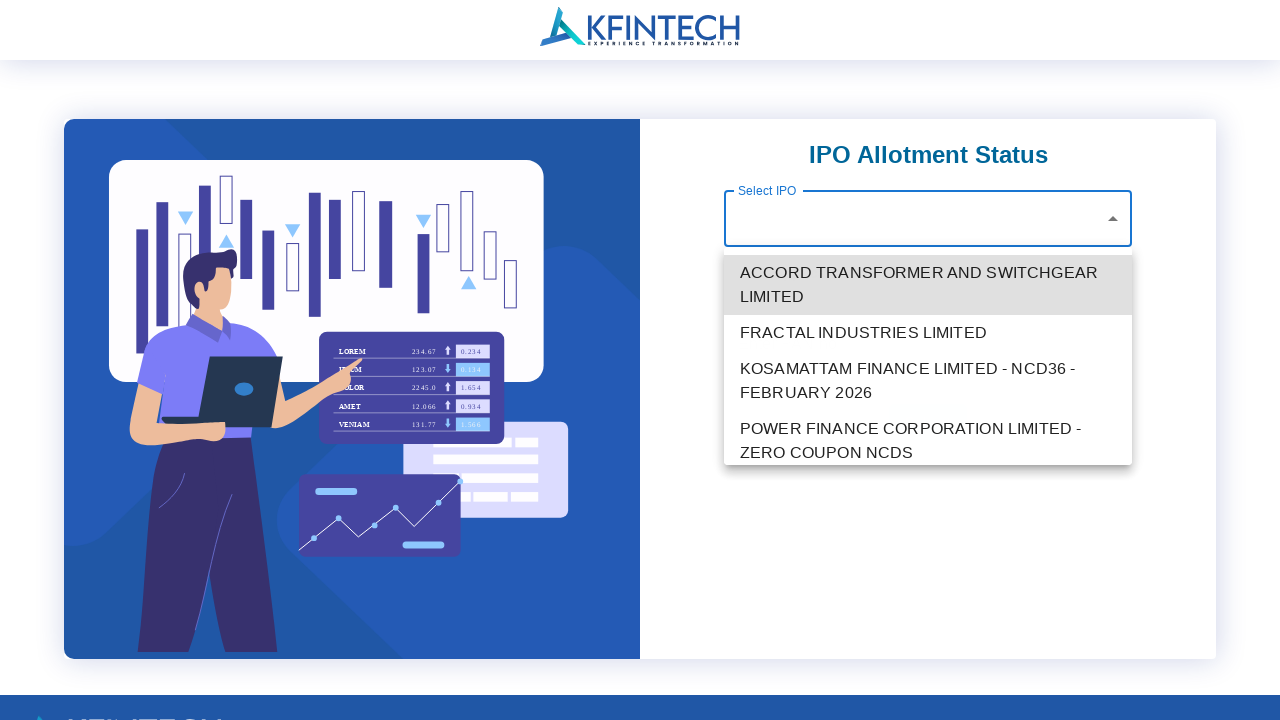

Verified that list items are present in the IPO dropdown
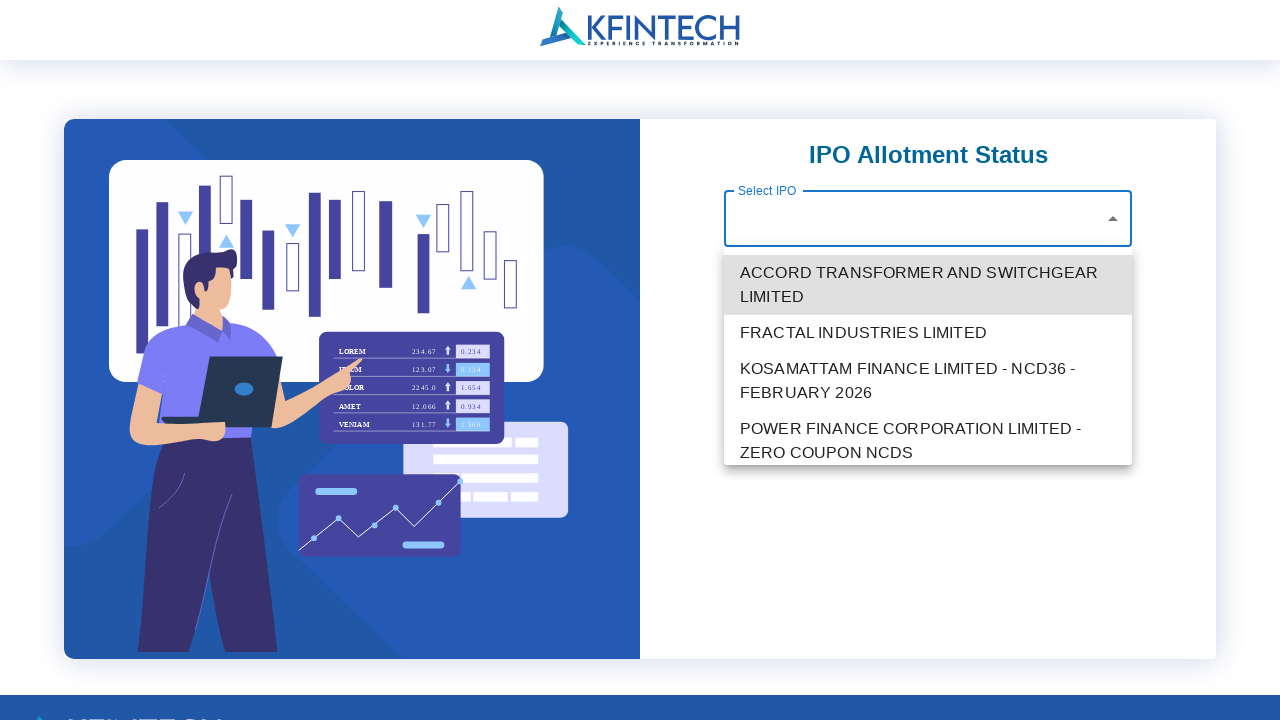

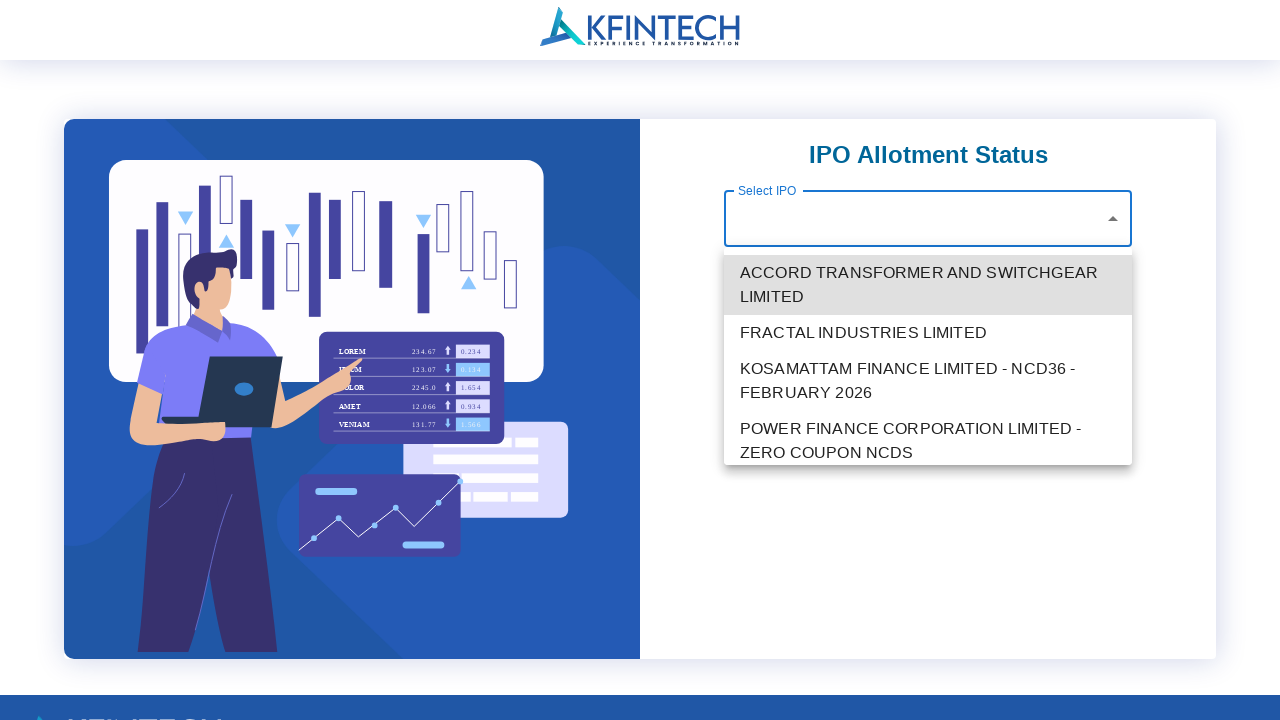